Opens a new browser window and switches between windows to verify content

Starting URL: https://demoqa.com/browser-windows

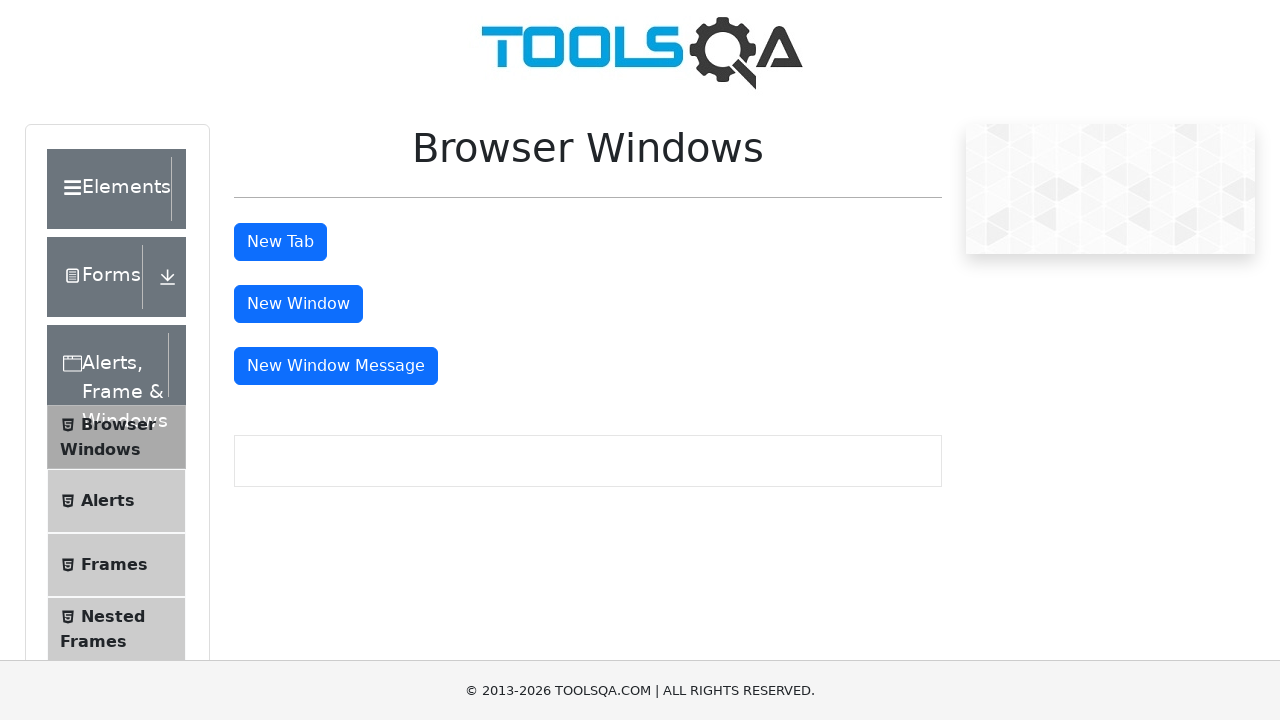

Clicked button to open new window at (298, 304) on #windowButton
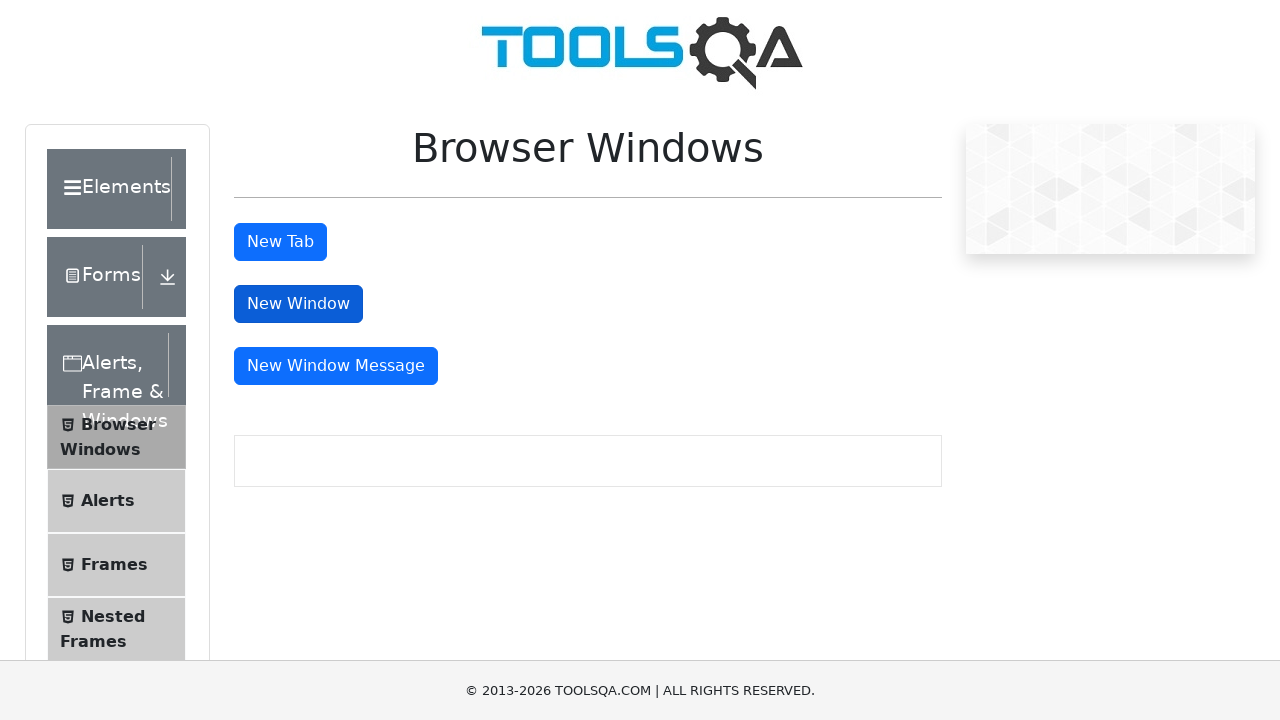

New window page object captured
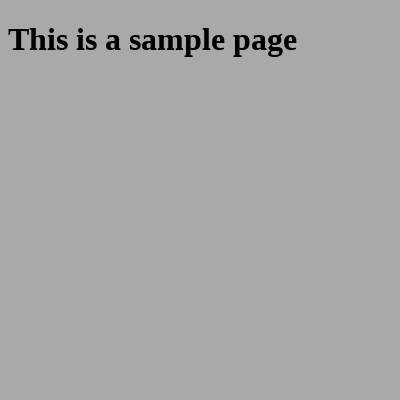

New window loaded and sample heading is visible
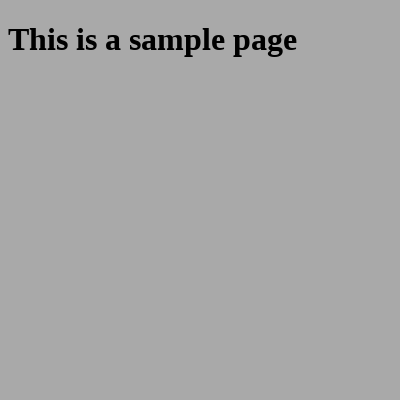

Closed the new window
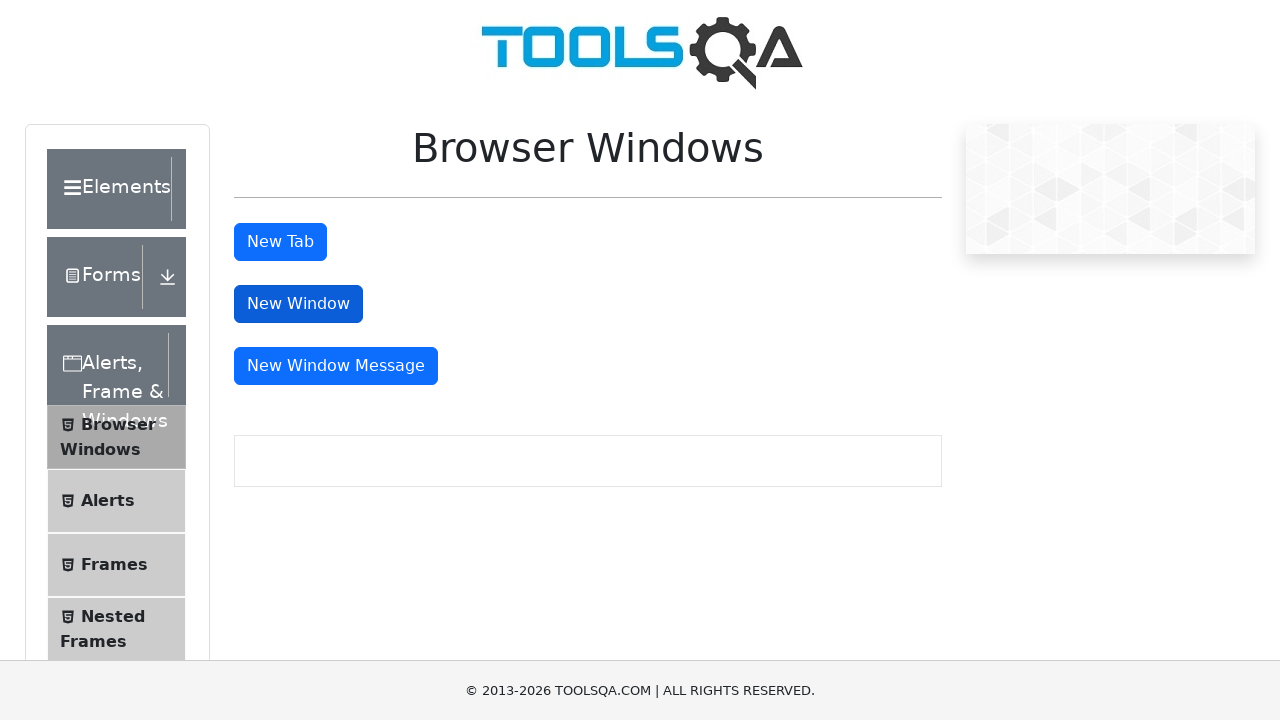

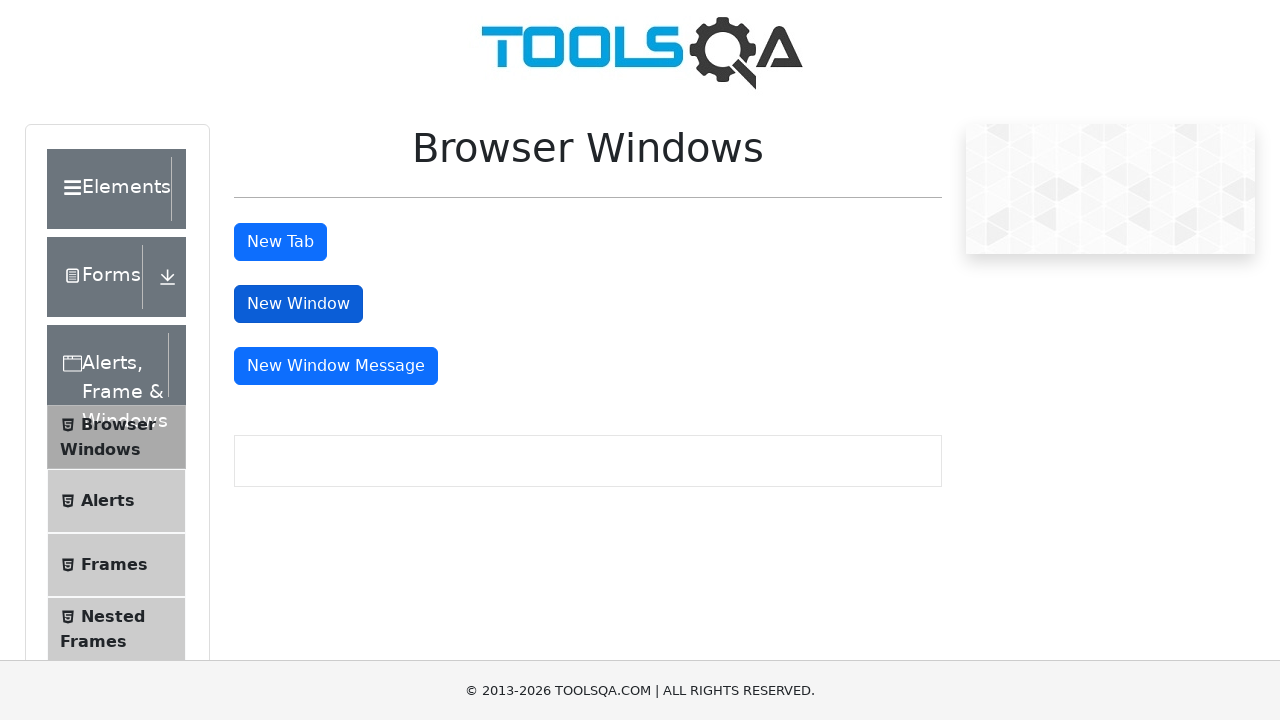